Navigates through the Universidad de Almería website to find the Computer Science degree program and verifies that a specific course appears in the course listing.

Starting URL: https://www.ual.es/

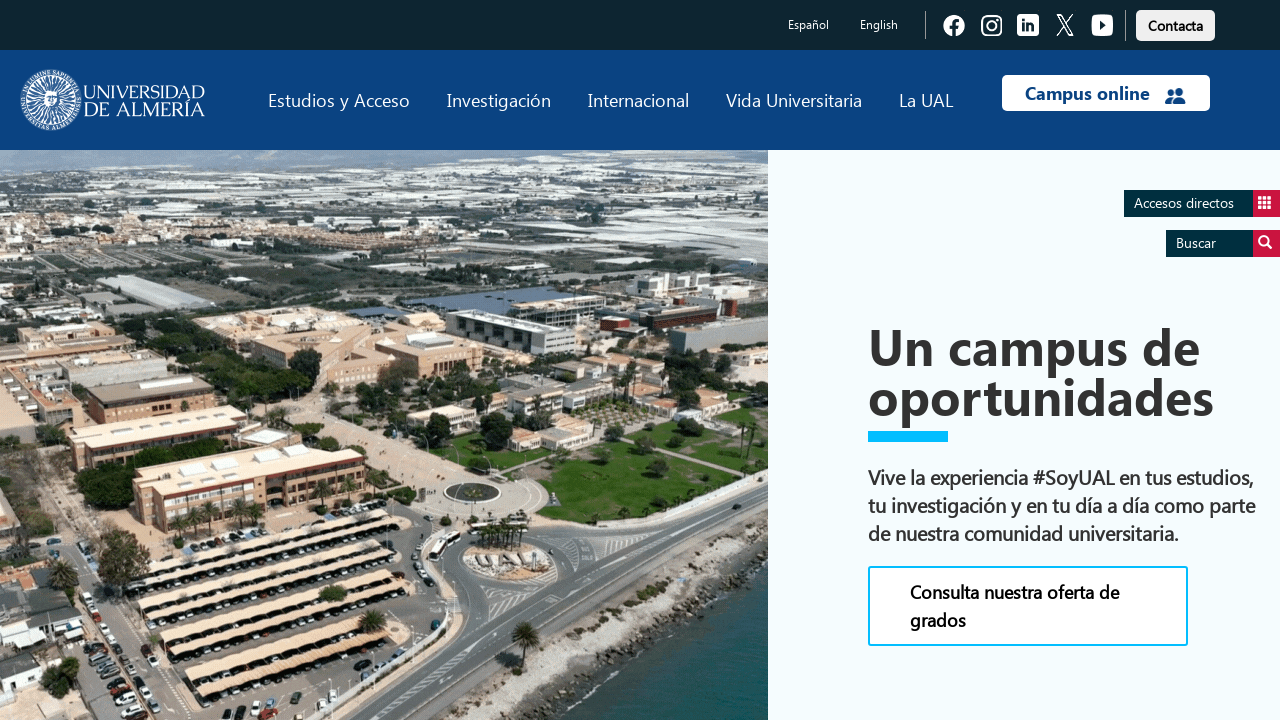

Set viewport size to 842x635
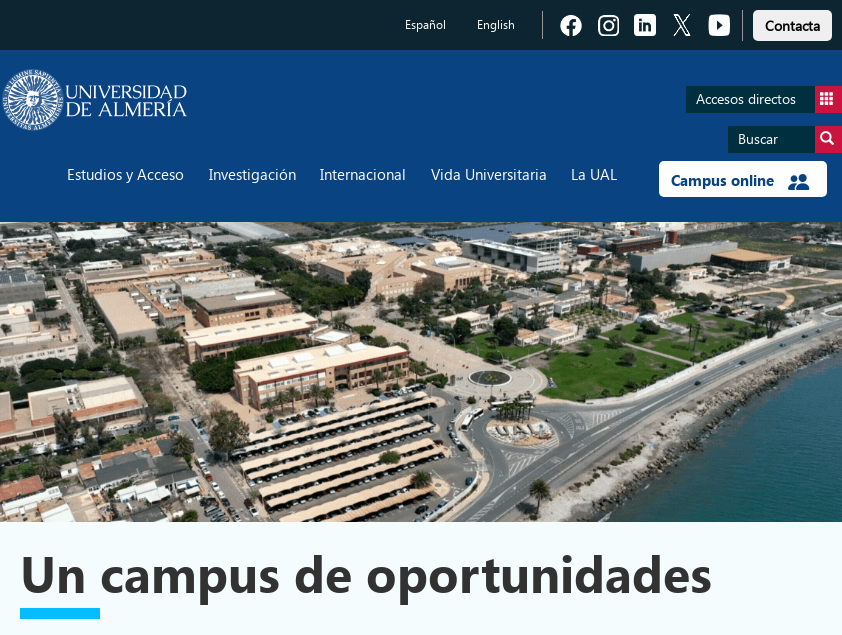

Clicked on 'Estudios' link at (185, 174) on text=Estudios
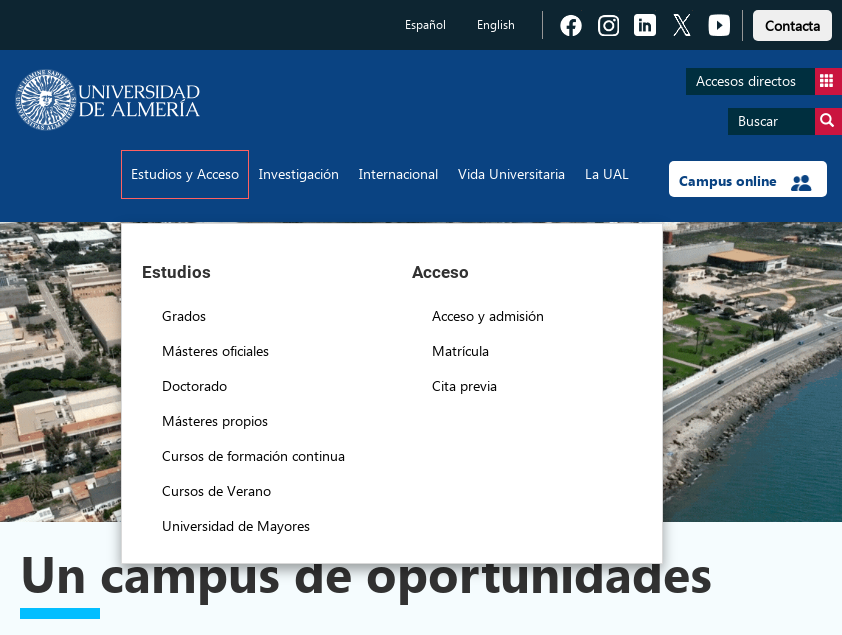

Clicked on 'Grados' link at (184, 315) on text=Grados
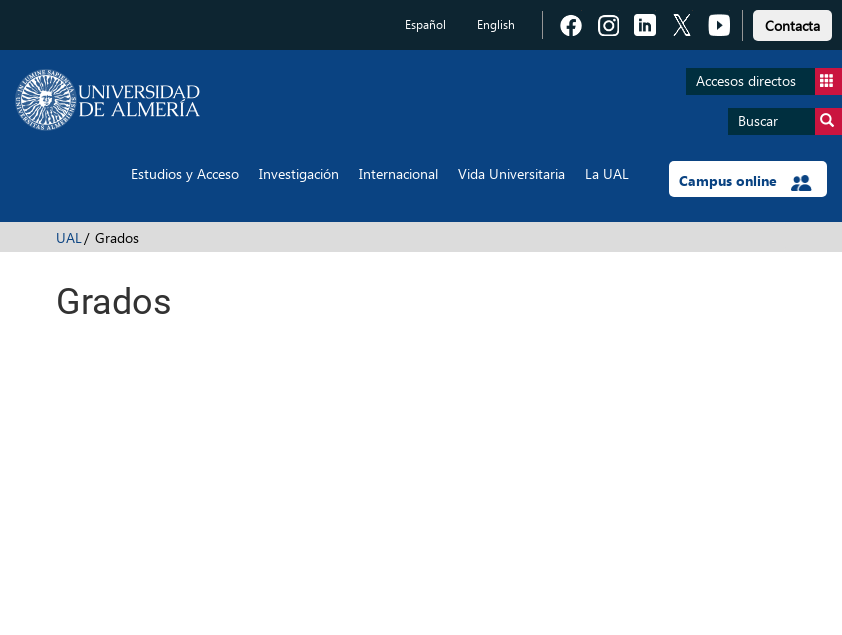

Computer Science degree program selector loaded
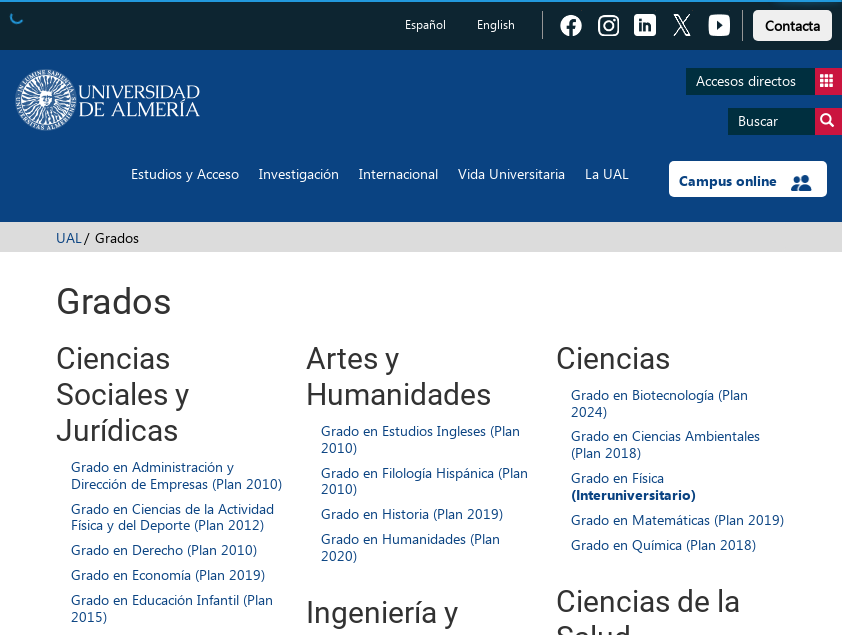

Clicked on 'Grado en Ingeniería Informática (Plan 2015)' program at (418, 309) on xpath=//span[contains(.,'Grado en Ingeniería Informática (Plan 2015)')]
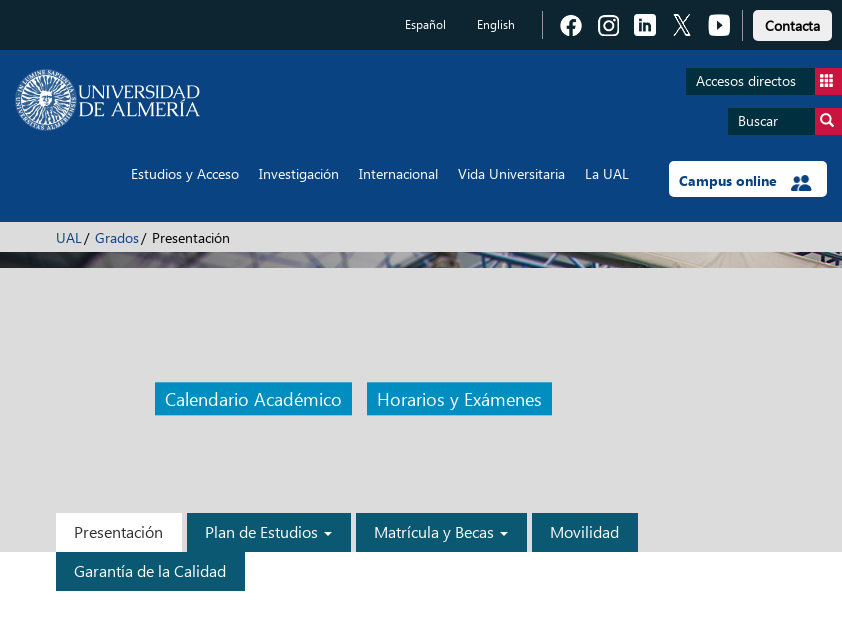

Clicked on 'Plan de Estudios' link at (269, 532) on text=Plan de Estudios
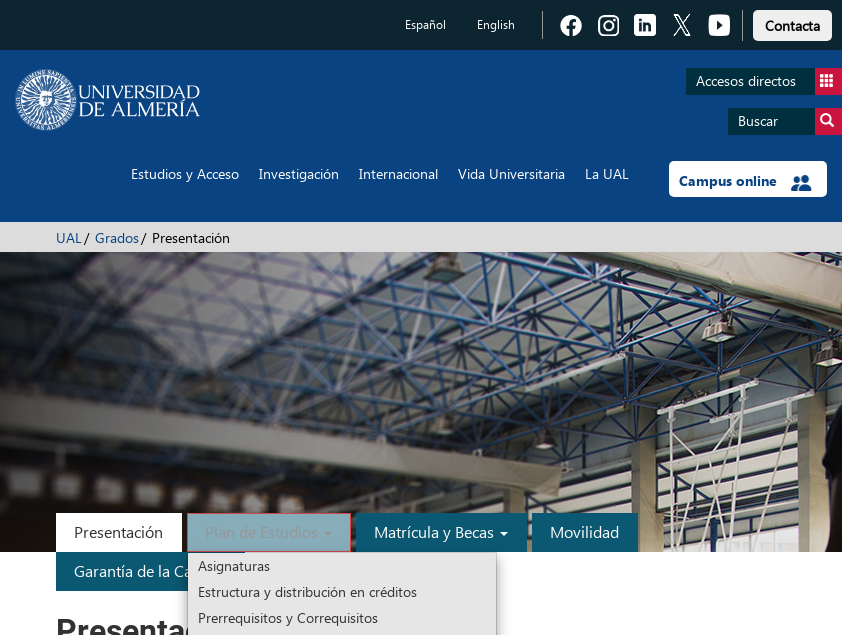

Clicked on 'Asignaturas' link at (342, 566) on text=Asignaturas
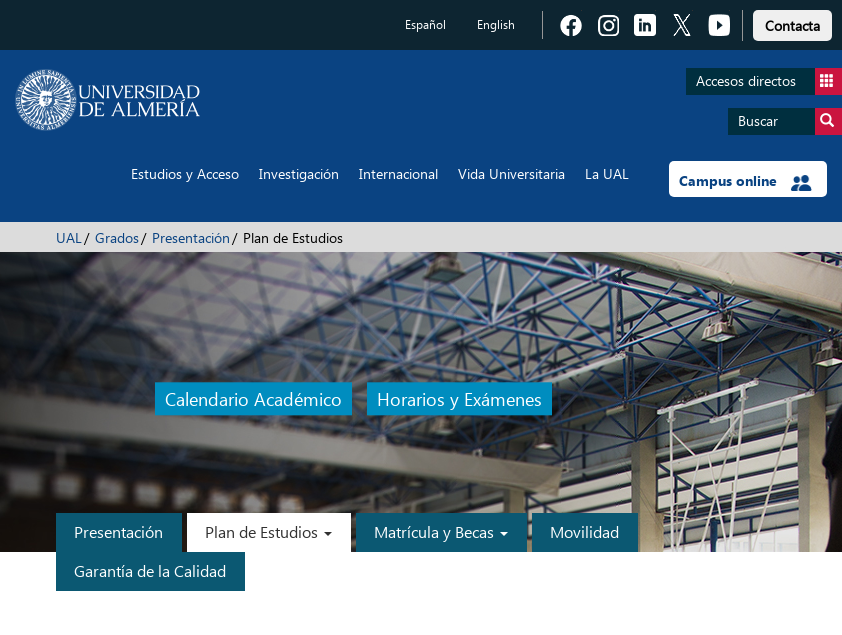

Course 'Tratamiento Digital de Imágenes' selector loaded
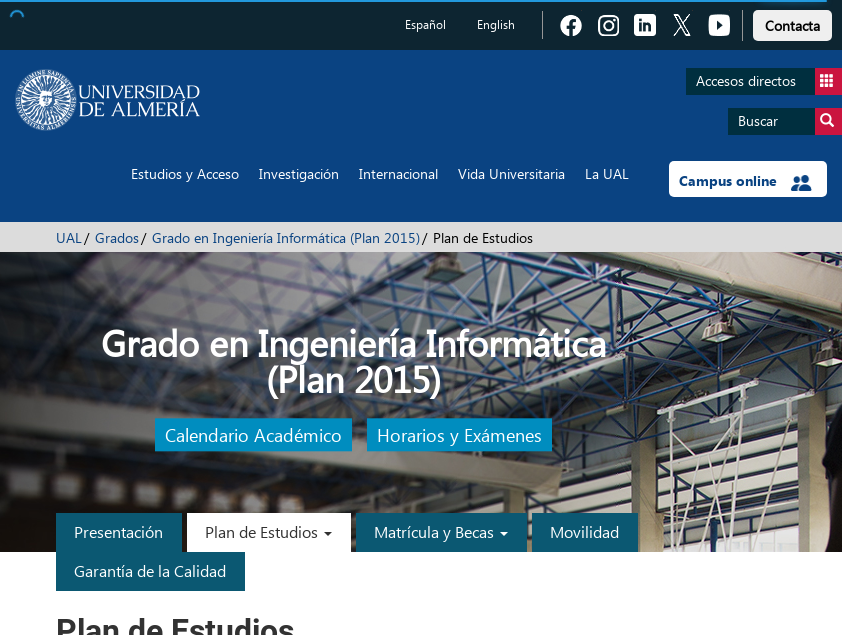

Located course element for 'Tratamiento Digital de Imágenes'
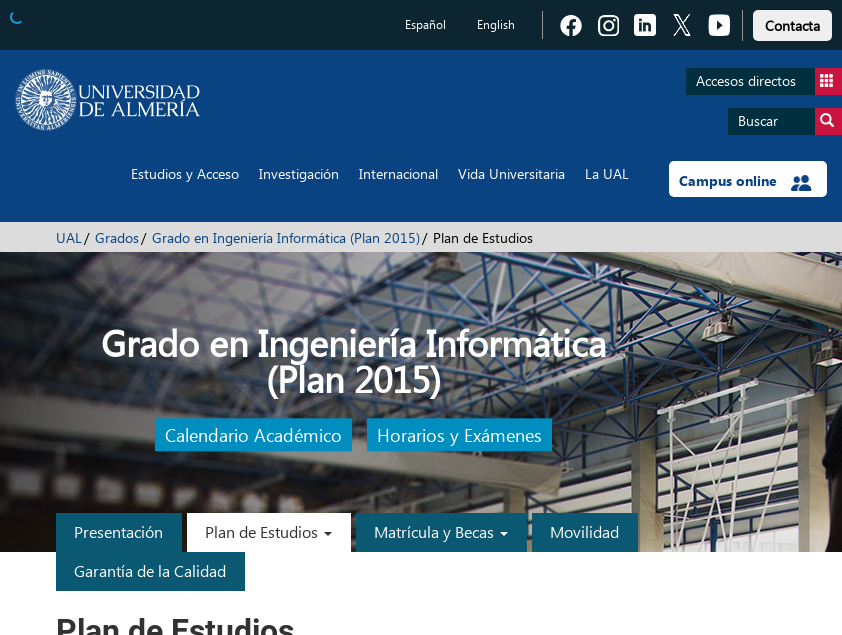

Verified that course 'Tratamiento Digital de Imágenes' is present in the listing
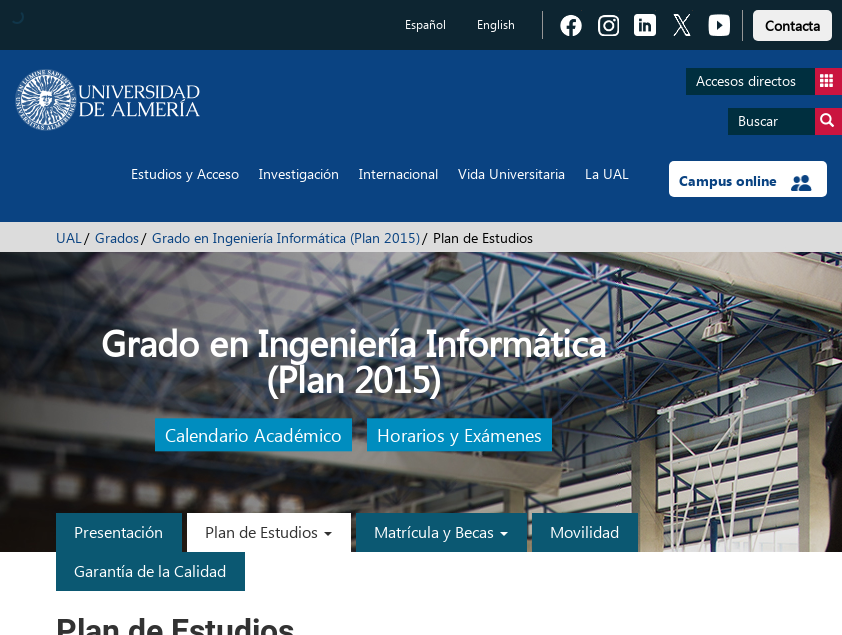

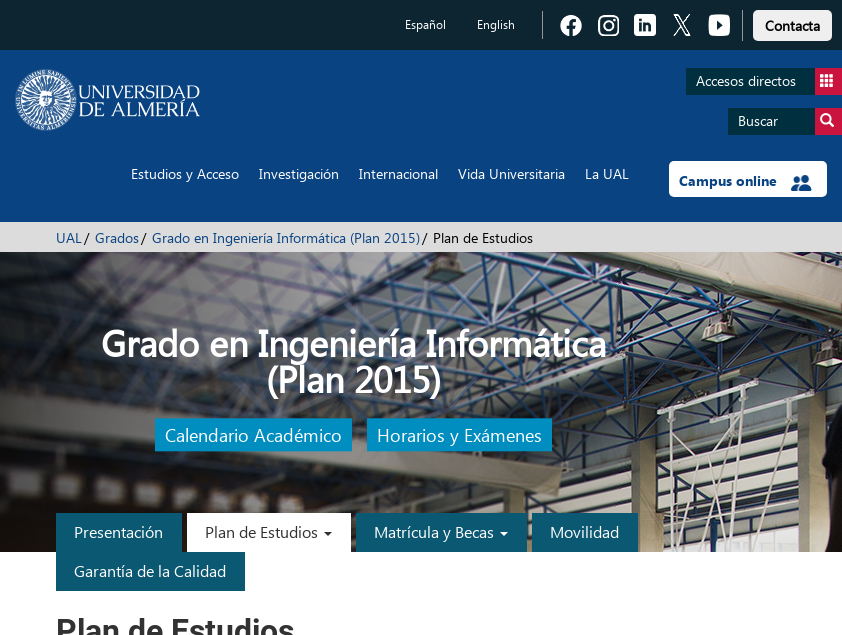